Tests that other controls are hidden when editing a todo item

Starting URL: https://demo.playwright.dev/todomvc

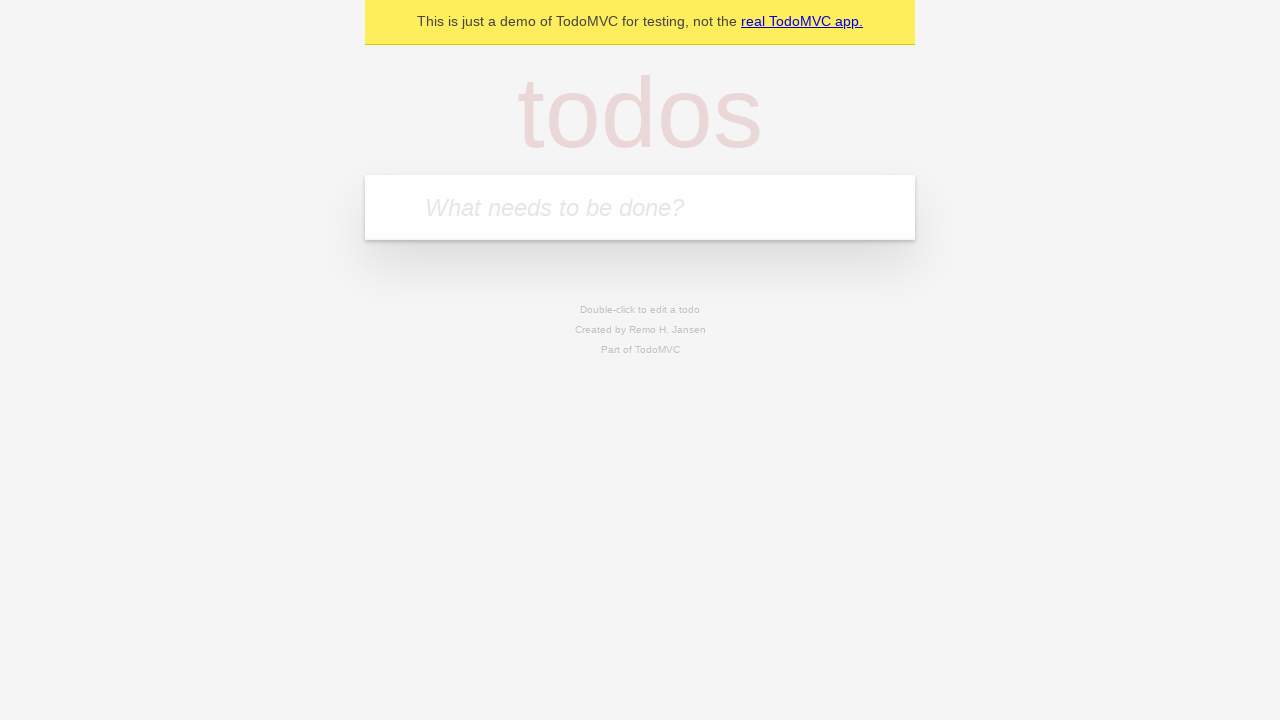

Filled todo input with 'buy some cheese' on internal:attr=[placeholder="What needs to be done?"i]
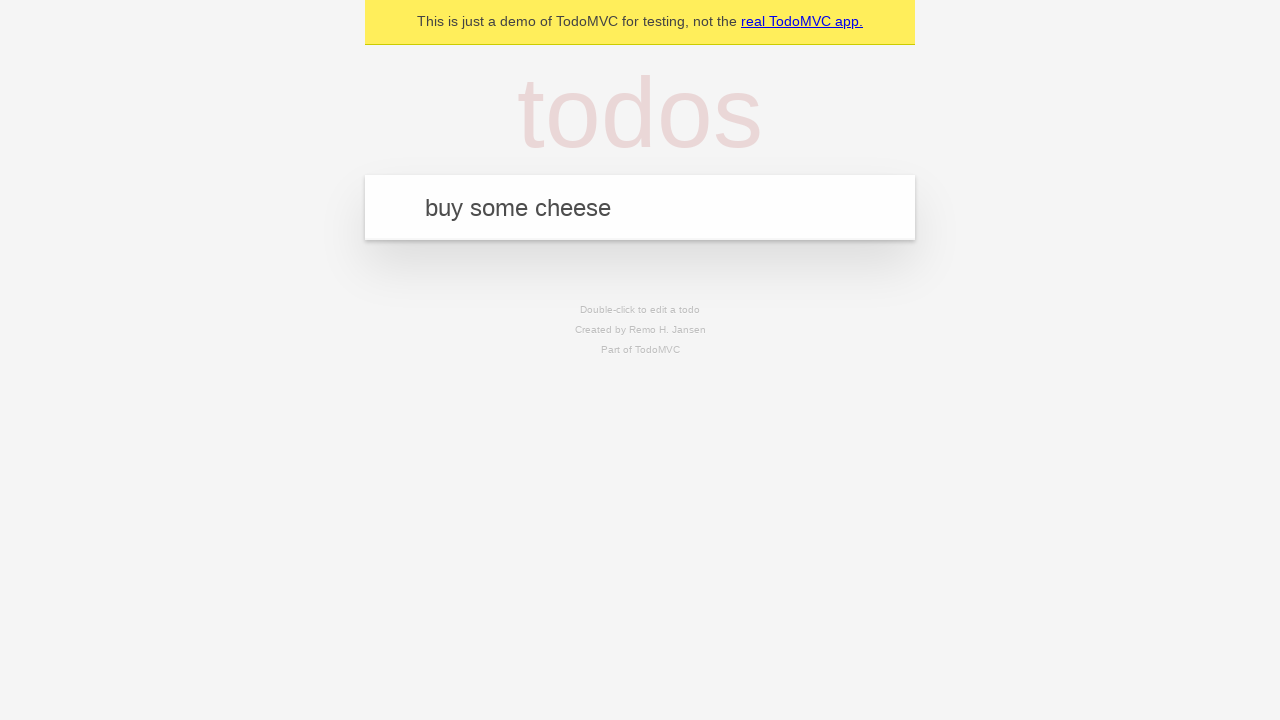

Pressed Enter to create todo 'buy some cheese' on internal:attr=[placeholder="What needs to be done?"i]
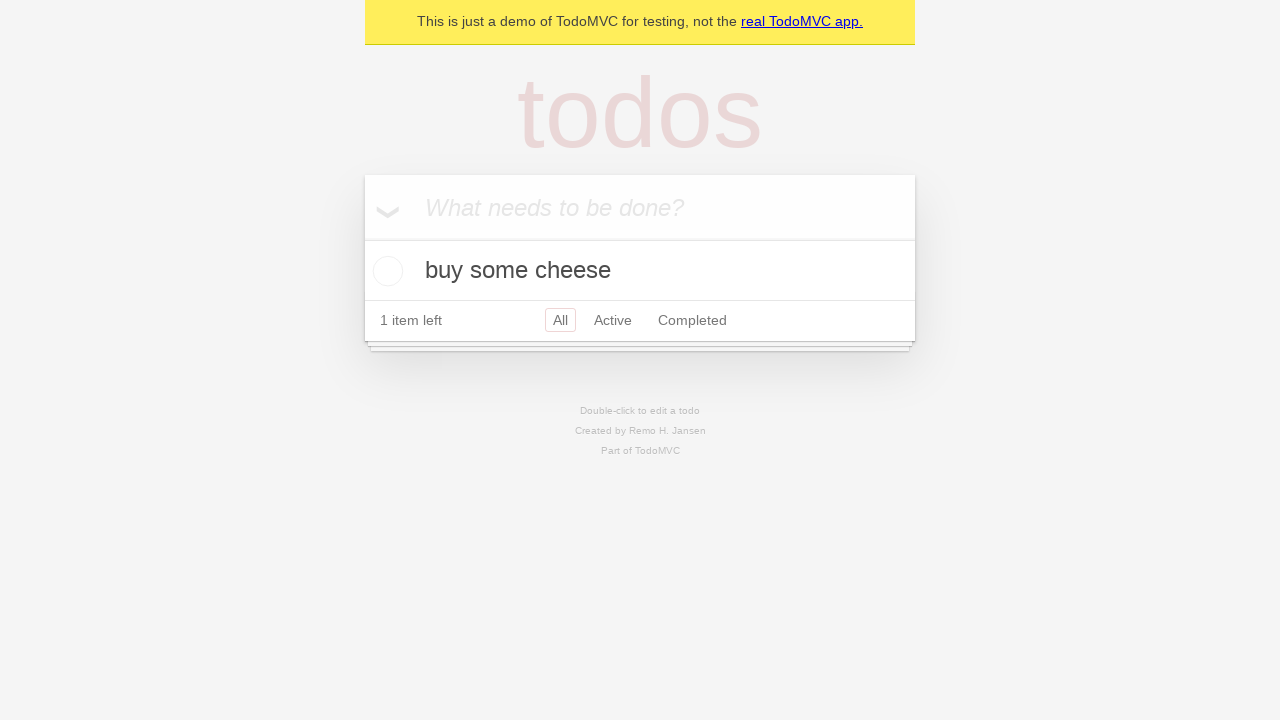

Filled todo input with 'feed the cat' on internal:attr=[placeholder="What needs to be done?"i]
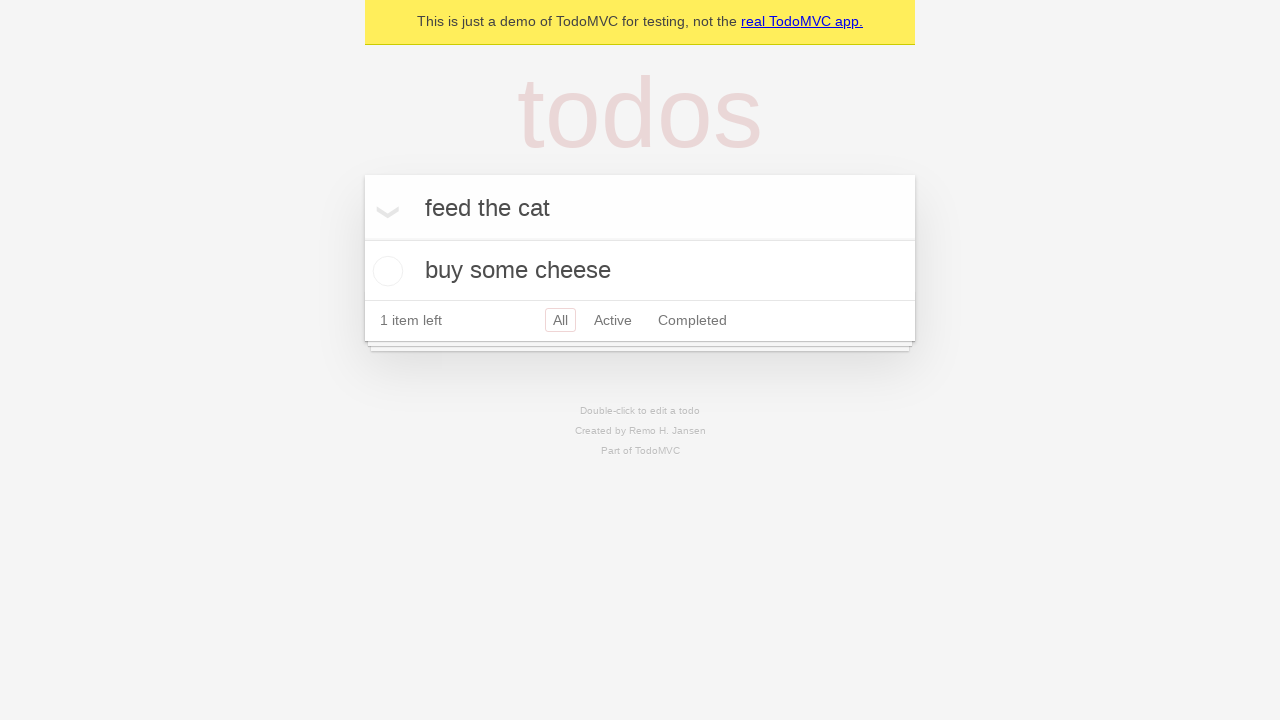

Pressed Enter to create todo 'feed the cat' on internal:attr=[placeholder="What needs to be done?"i]
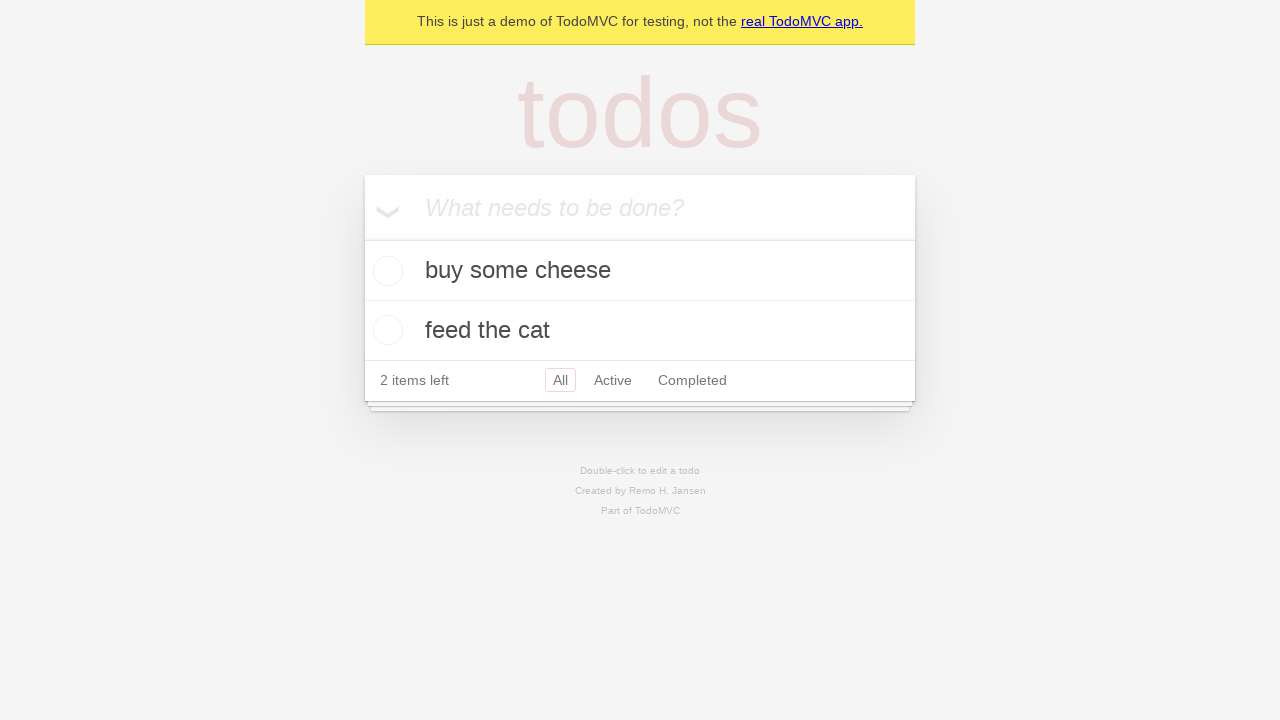

Filled todo input with 'book a doctors appointment' on internal:attr=[placeholder="What needs to be done?"i]
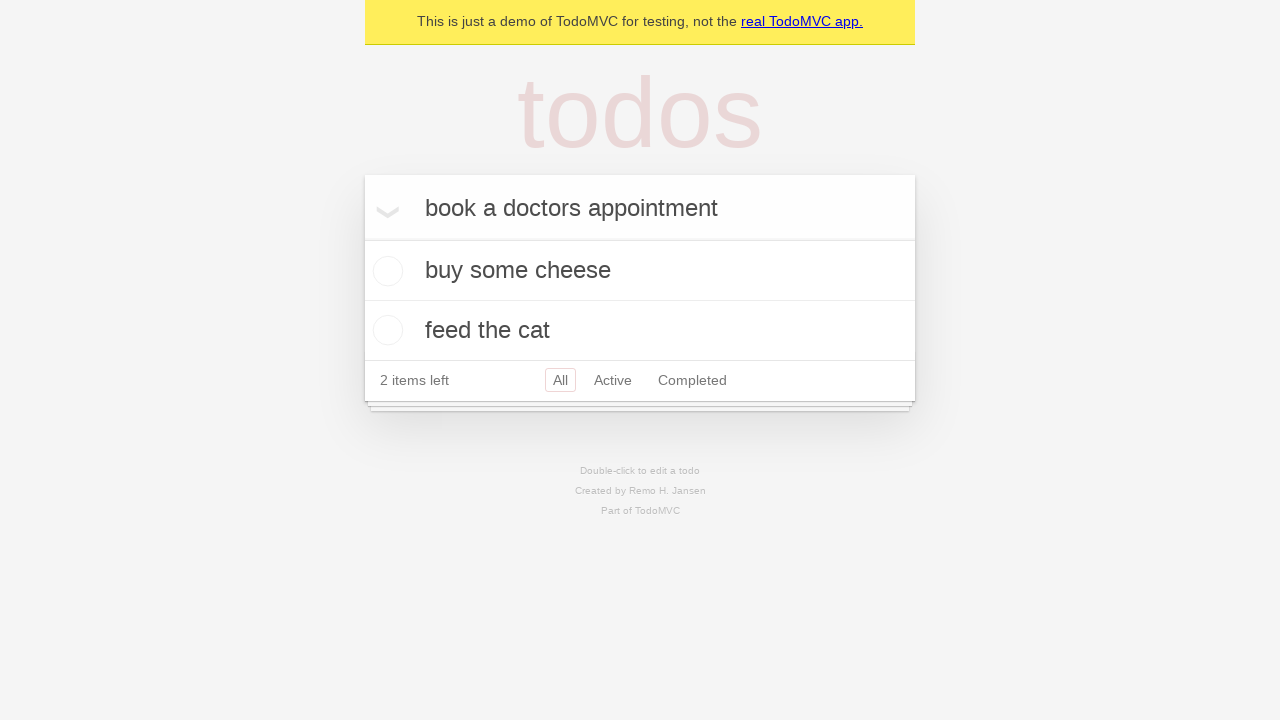

Pressed Enter to create todo 'book a doctors appointment' on internal:attr=[placeholder="What needs to be done?"i]
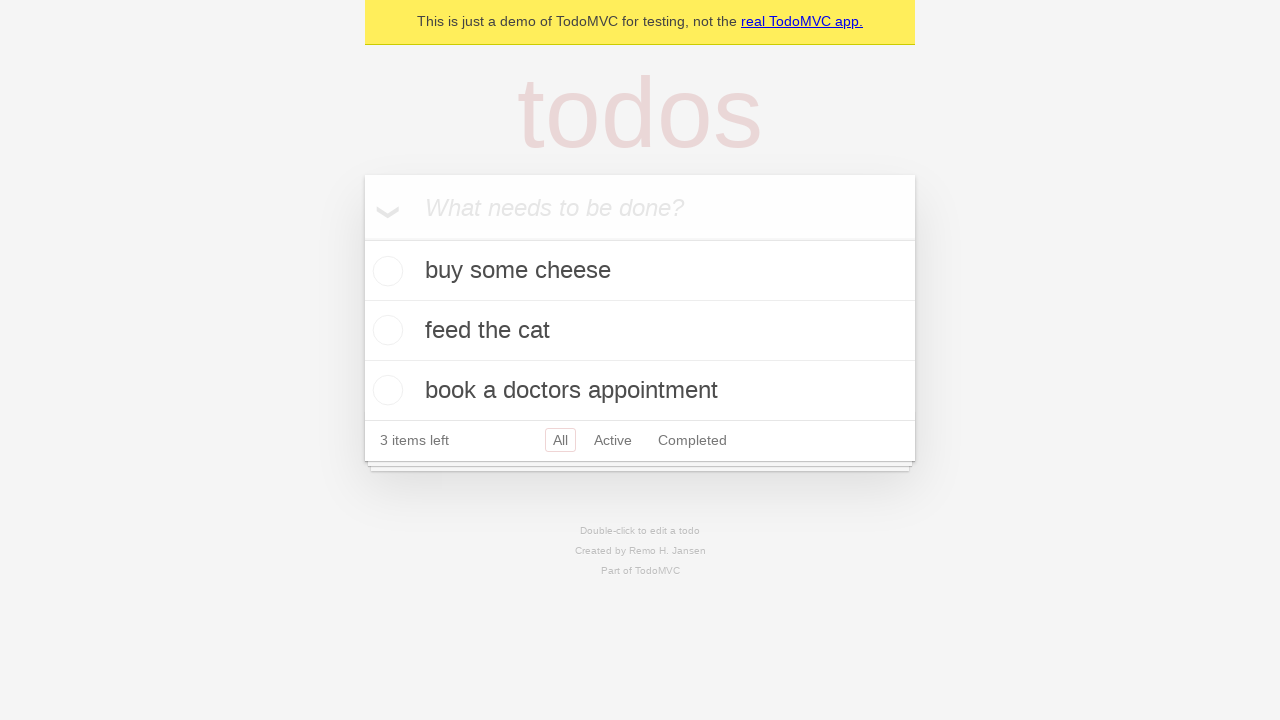

Waited for all 3 todo items to be created
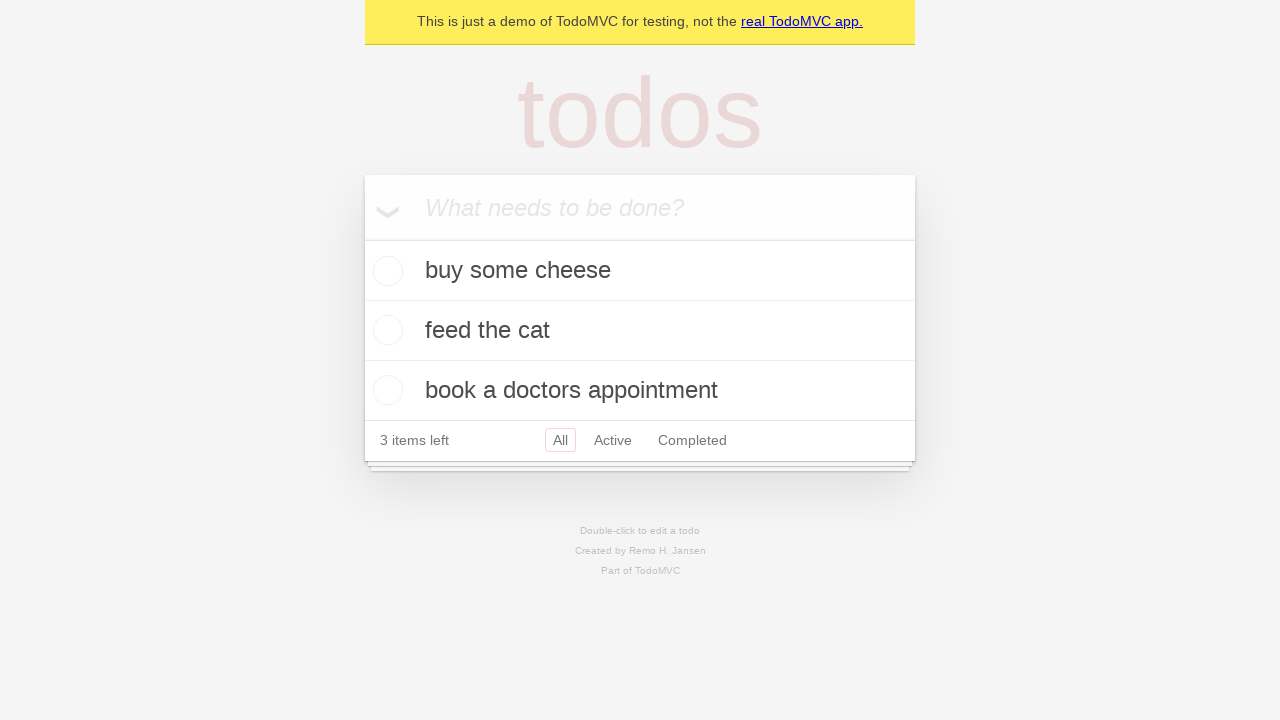

Double-clicked second todo item to enter edit mode at (640, 331) on [data-testid='todo-item'] >> nth=1
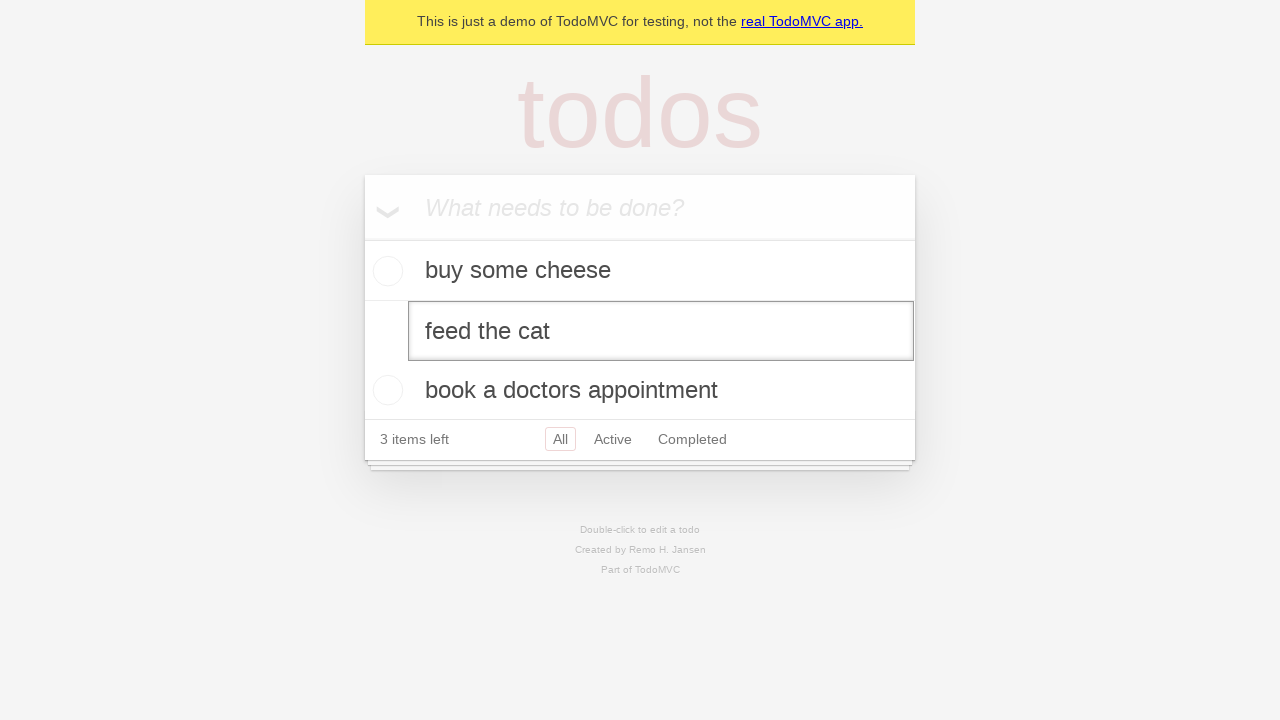

Edit textbox appeared - todo item now in edit mode
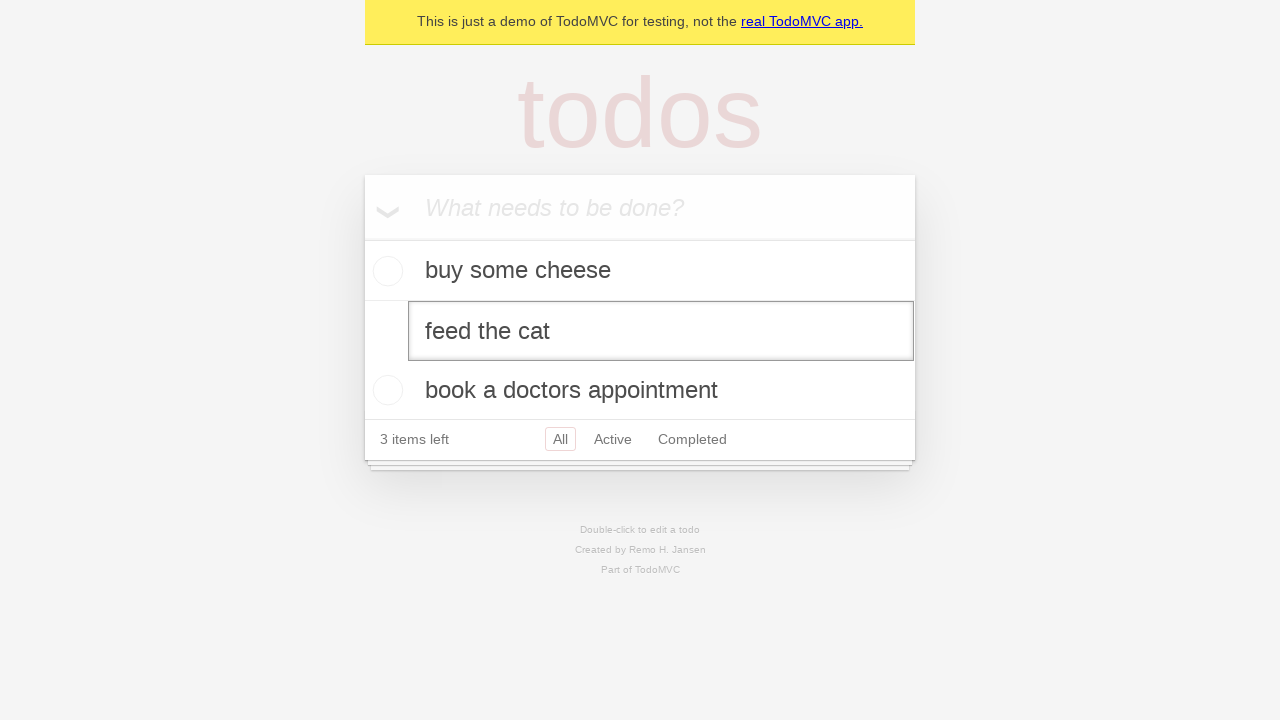

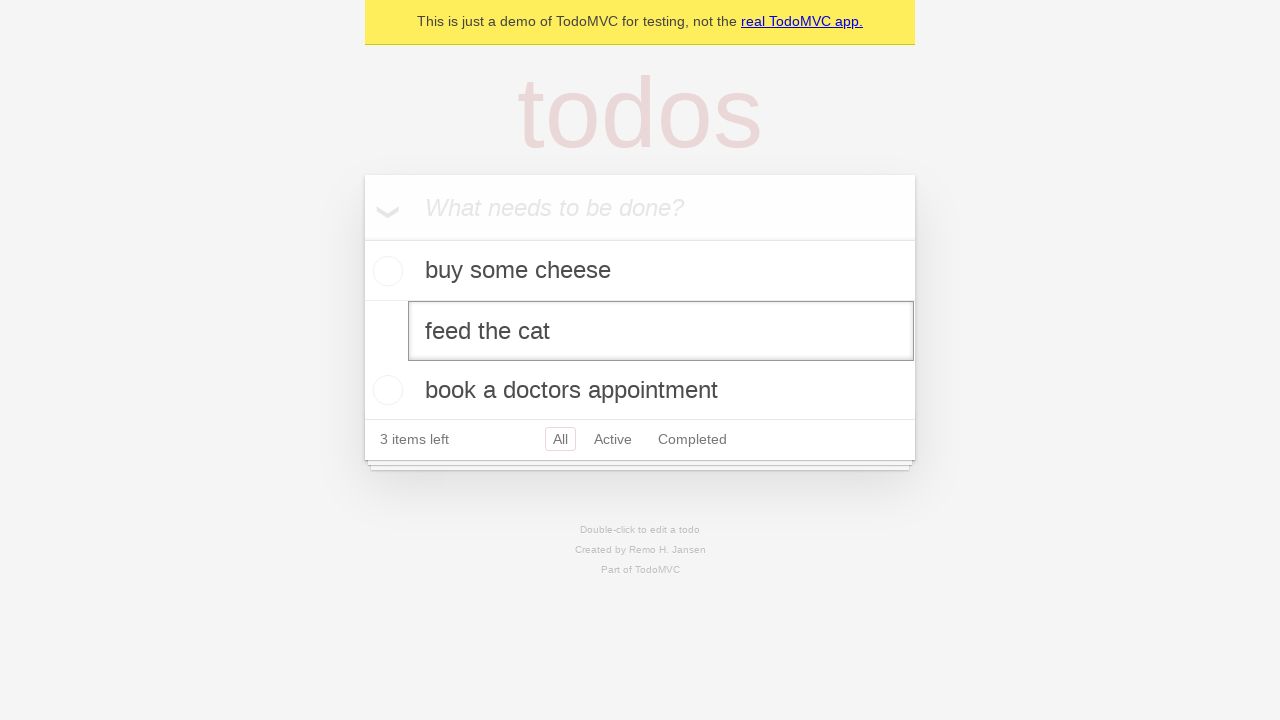